Tests text box form by filling in name, email, current address, and permanent address fields, then submitting

Starting URL: https://demoqa.com/text-box

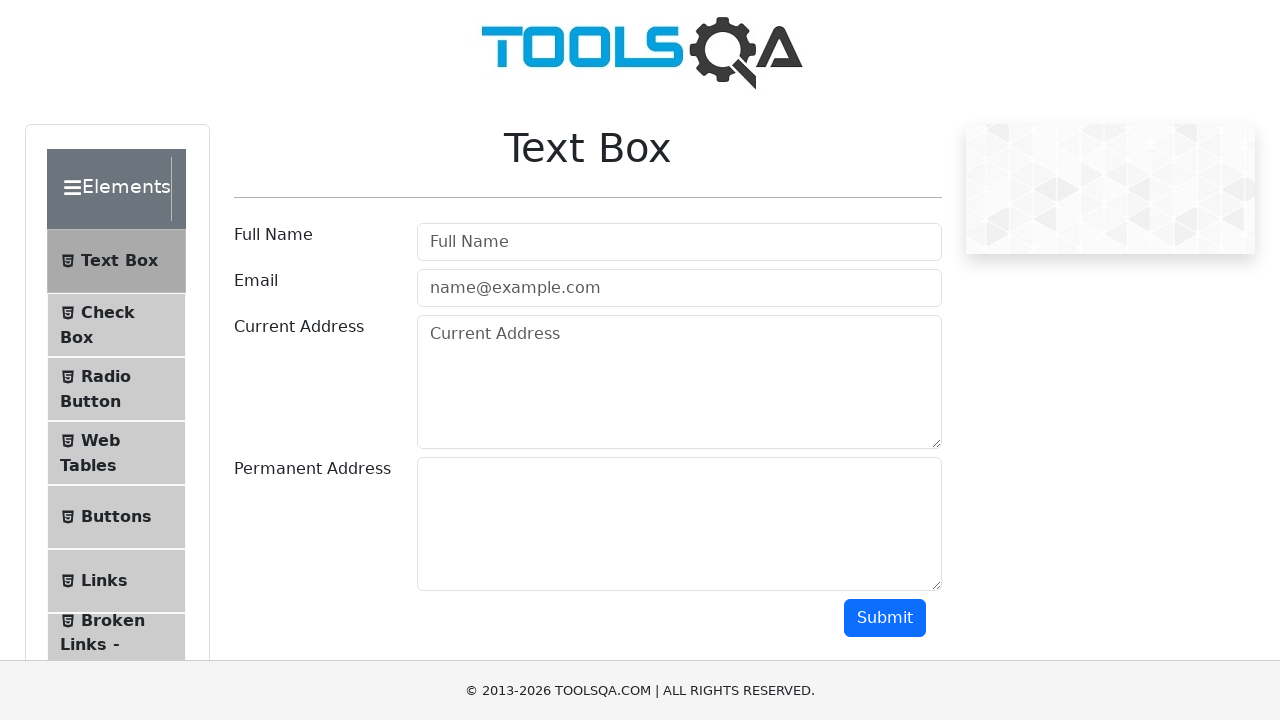

Filled Full Name field with 'First Last' on #userName
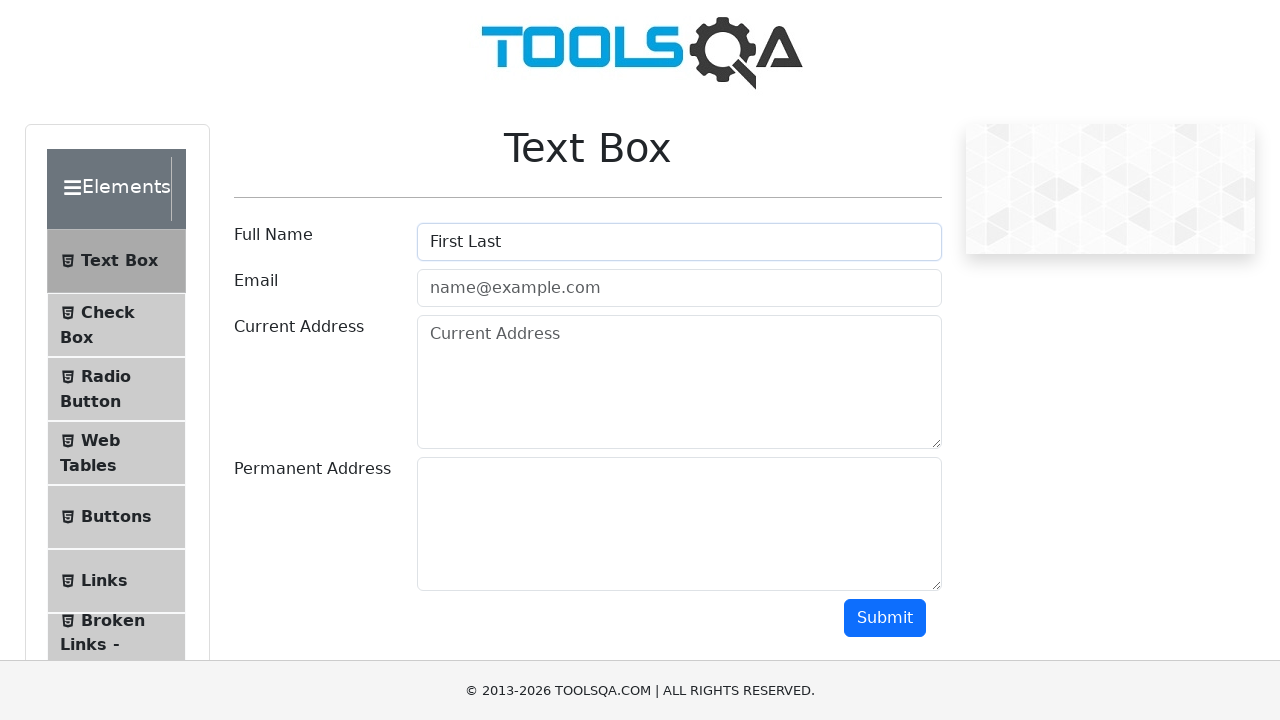

Filled Email field with 'blablabla@gmail.com' on #userEmail
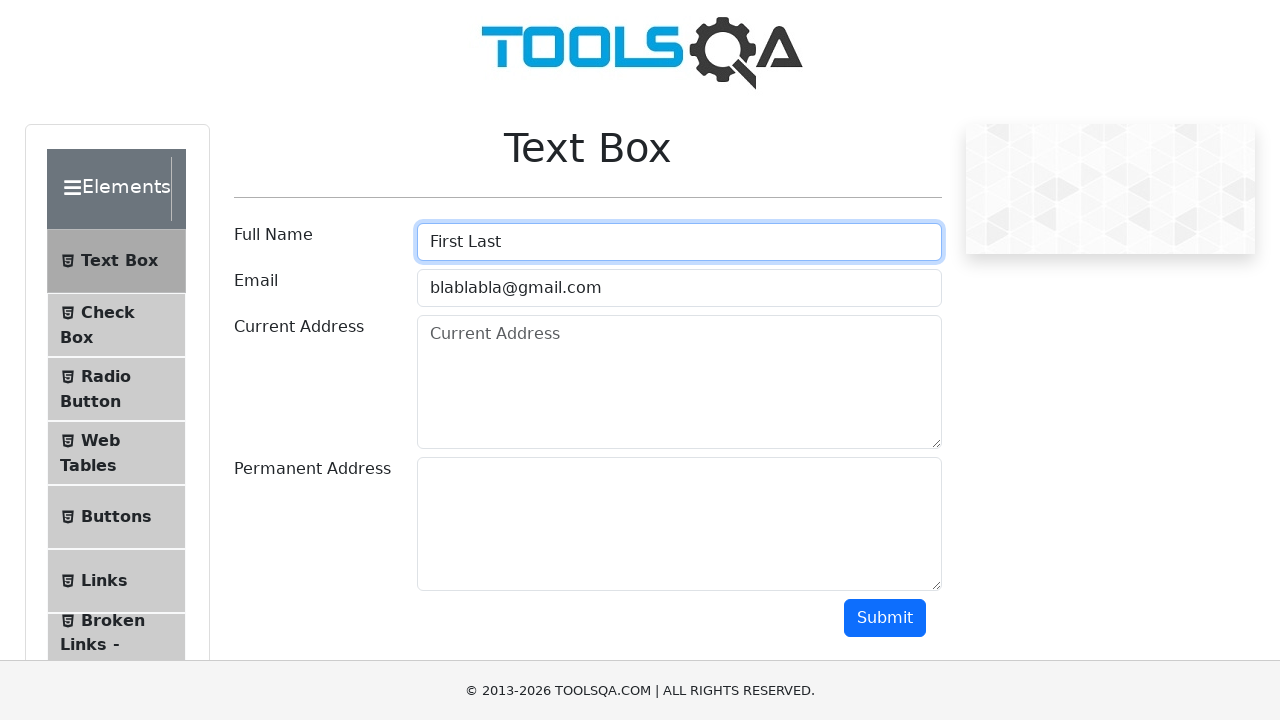

Filled Current Address field with '2023 New Year St, NY' on #currentAddress
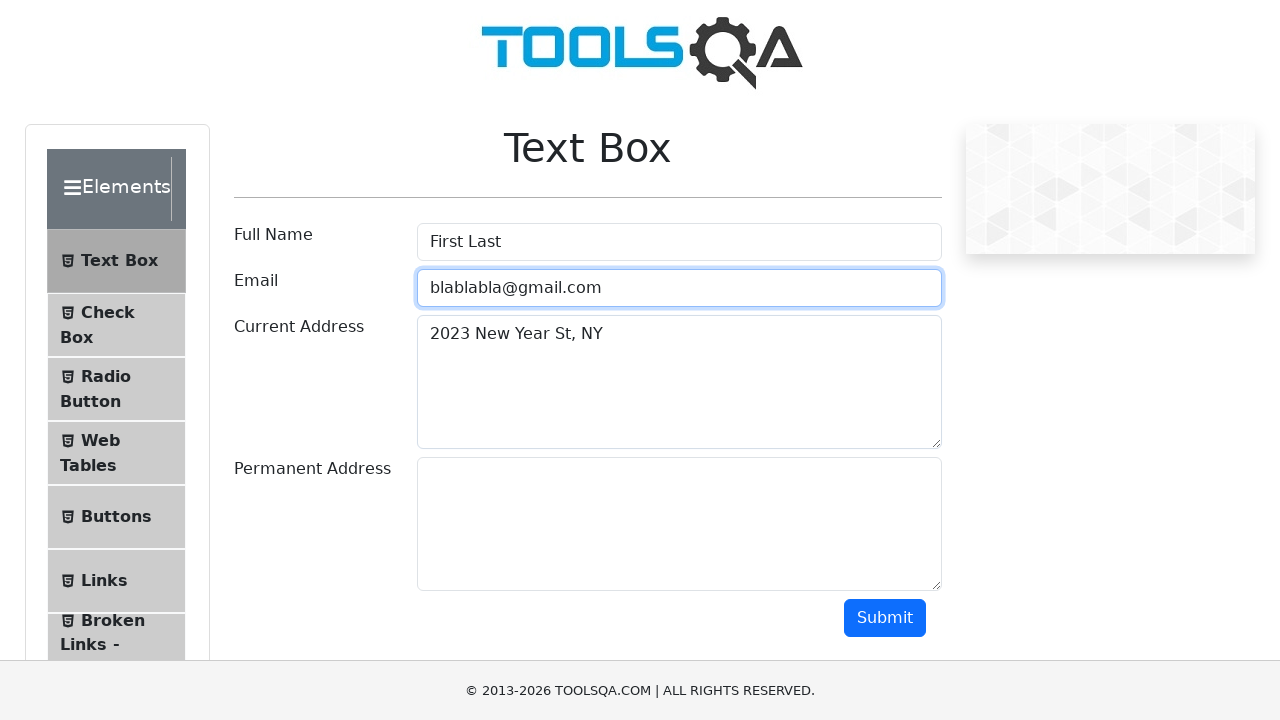

Filled Permanent Address field with '2024 New Year St, NY' on #permanentAddress
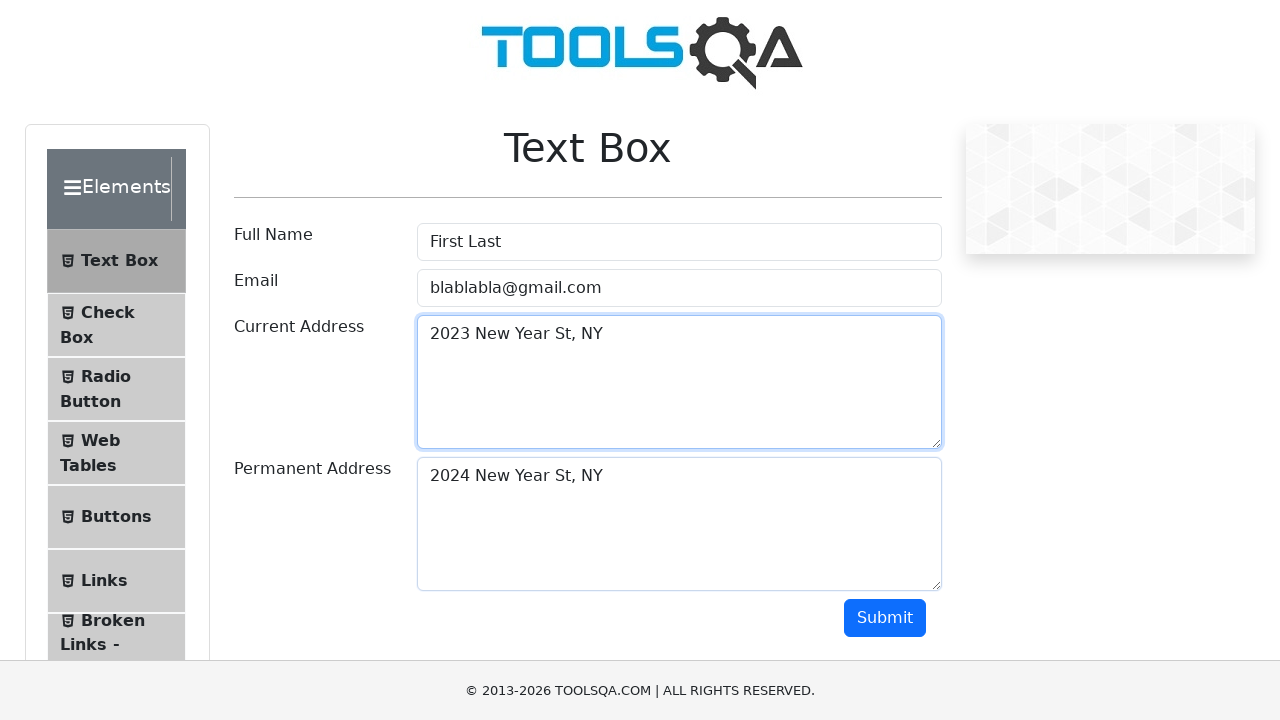

Clicked Submit button to submit the form at (885, 618) on #submit
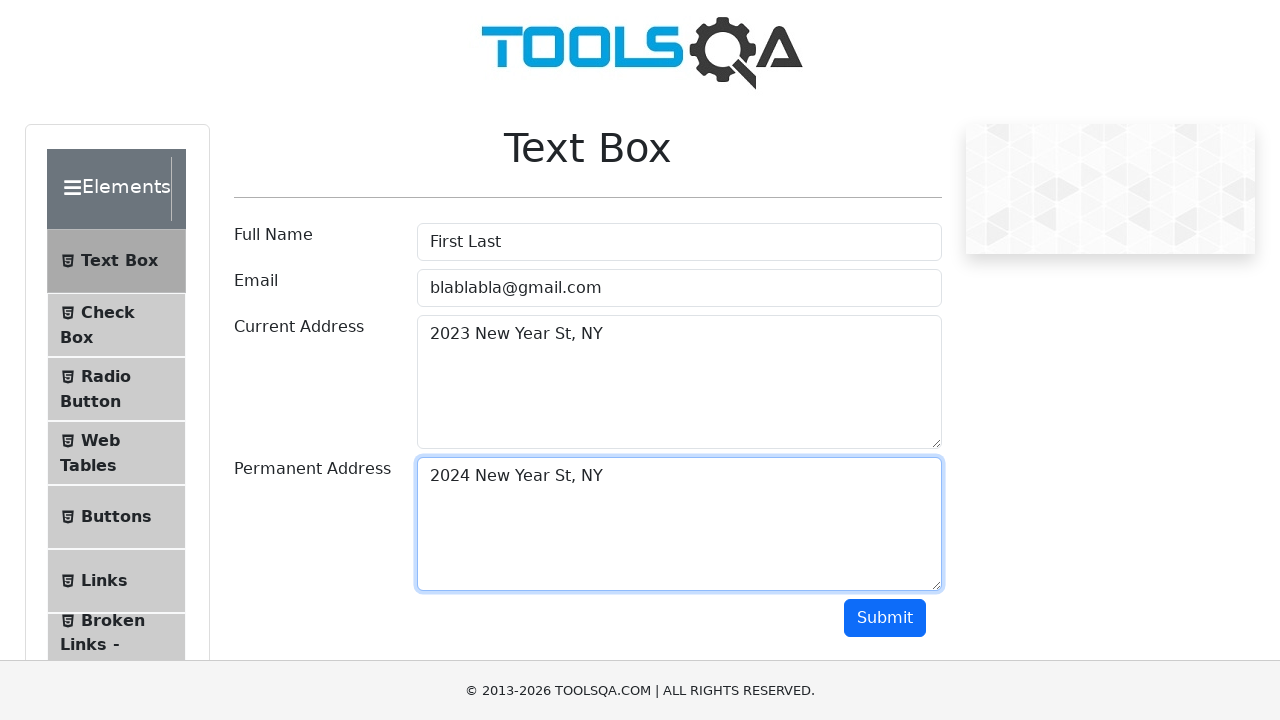

Form submission successful and output section loaded
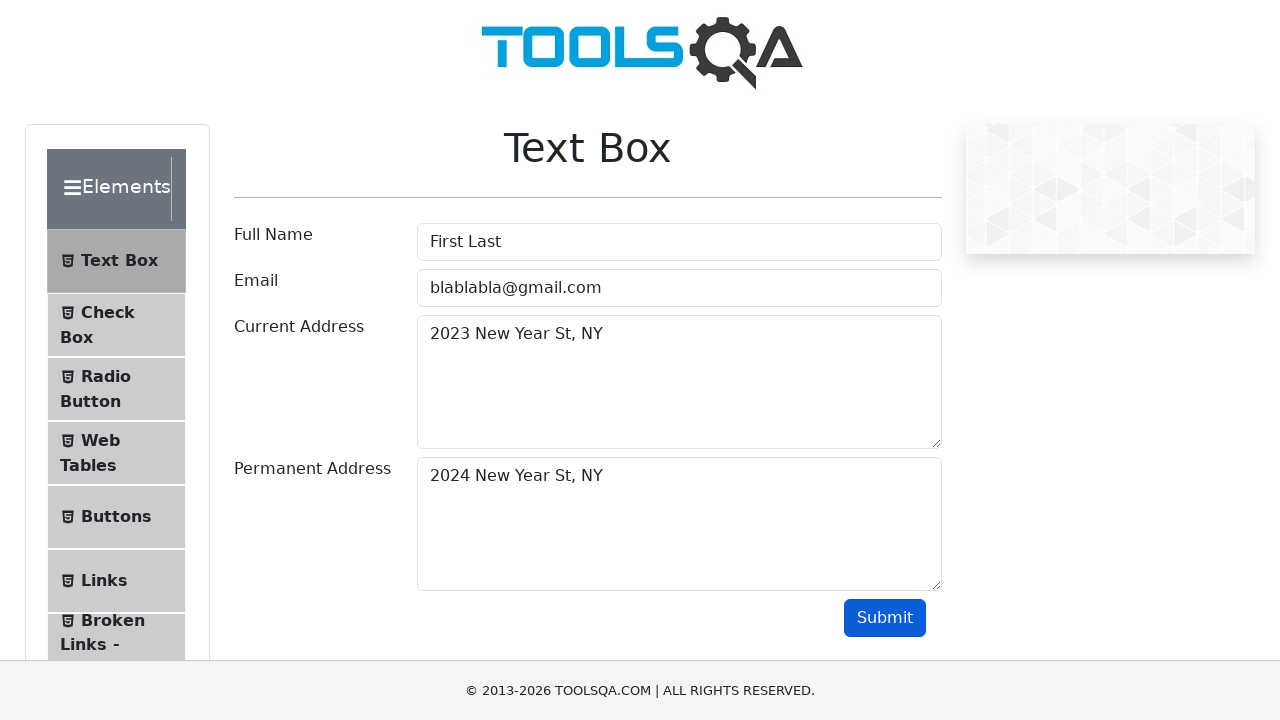

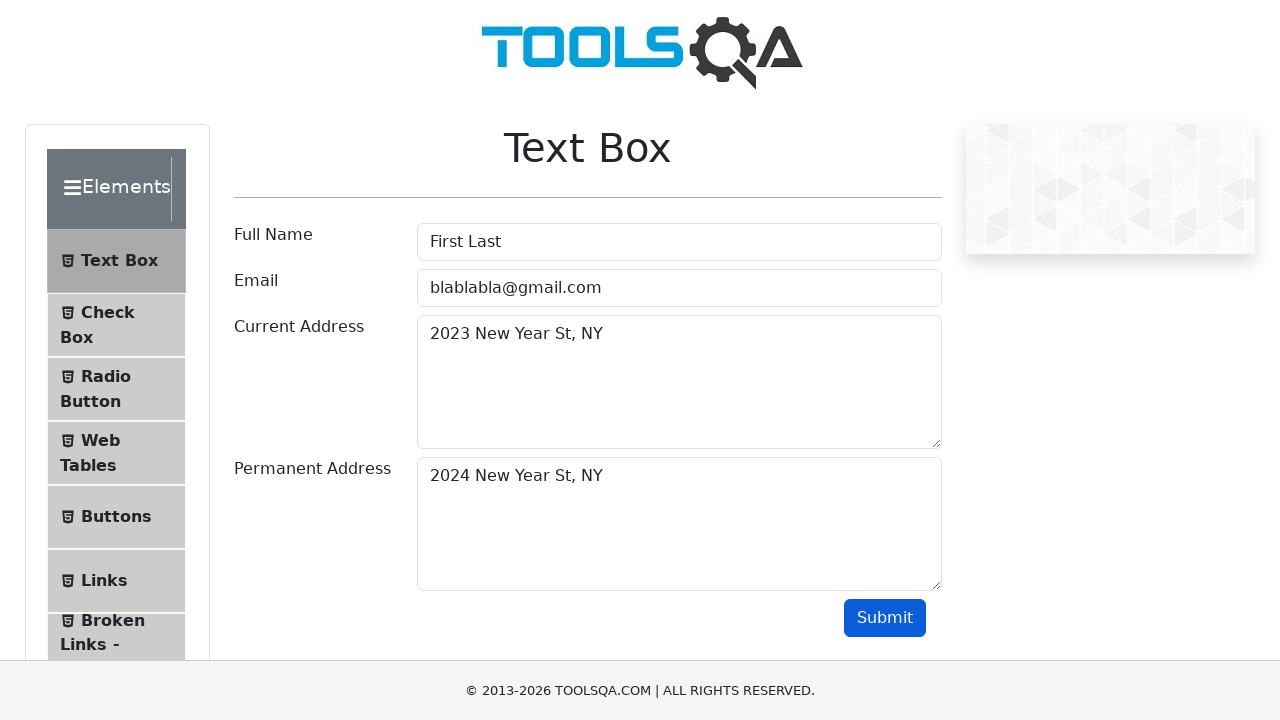